Tests multi-select dropdown functionality by selecting multiple car options (Volvo, Swift, Hyundai, Audi) and then deselecting Volvo using the deselectByVisibleText command.

Starting URL: http://omayo.blogspot.com/

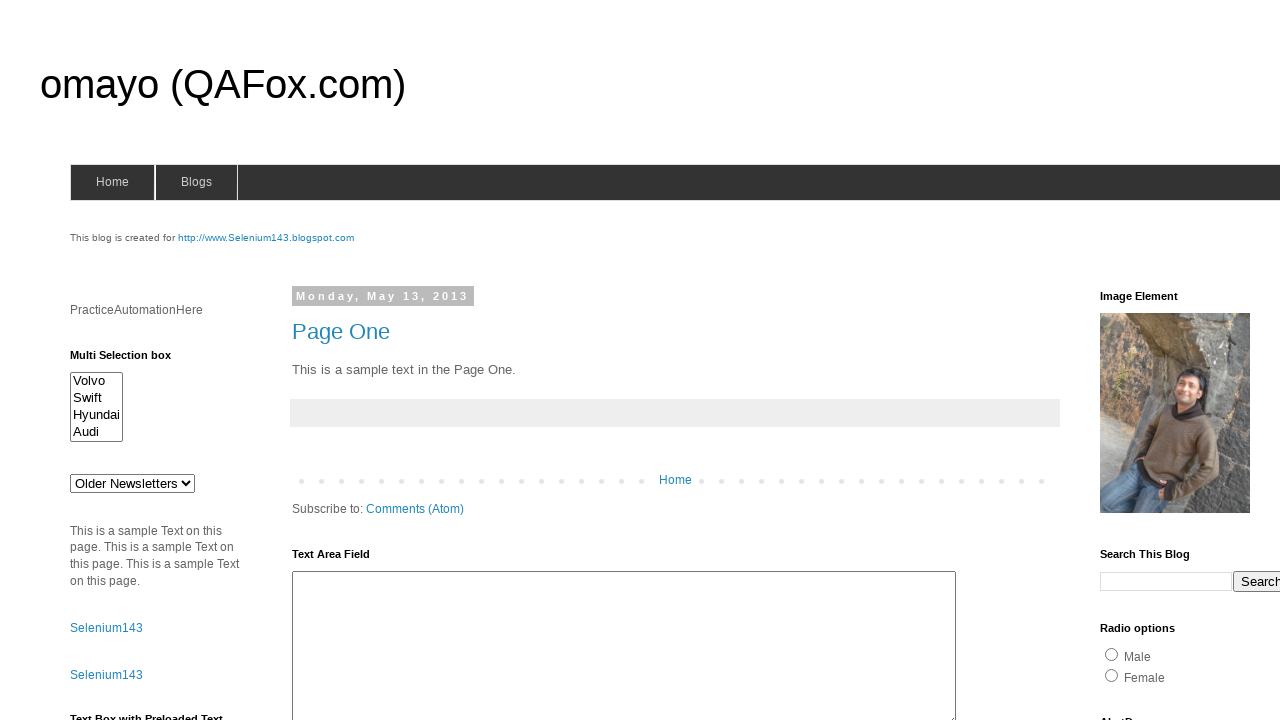

Located the multi-select dropdown element
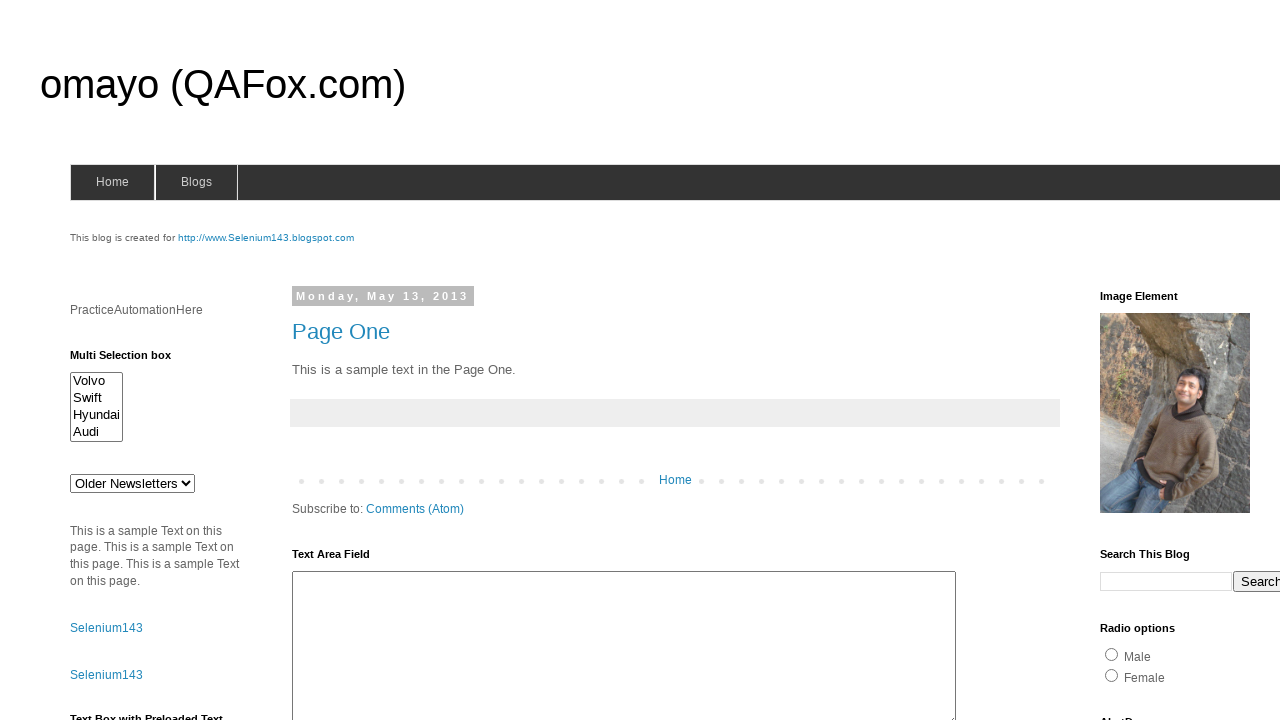

Selected Volvo from the dropdown on #multiselect1
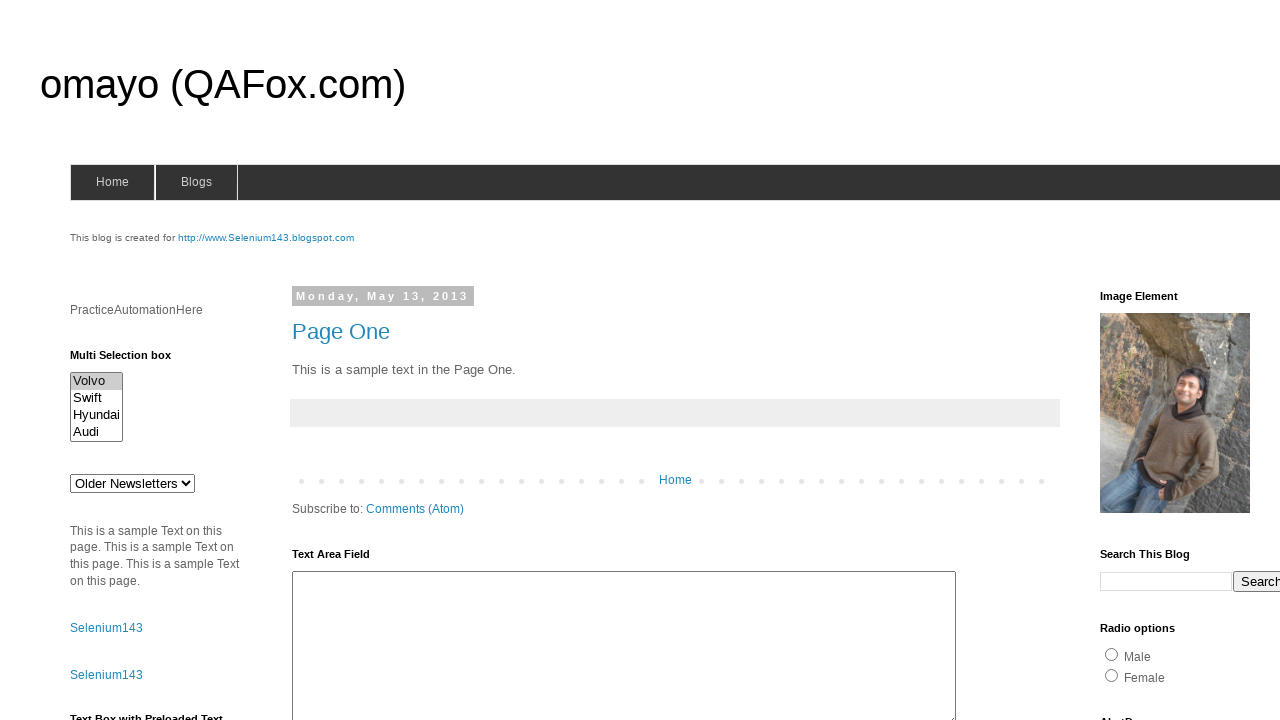

Selected Swift from the dropdown on #multiselect1
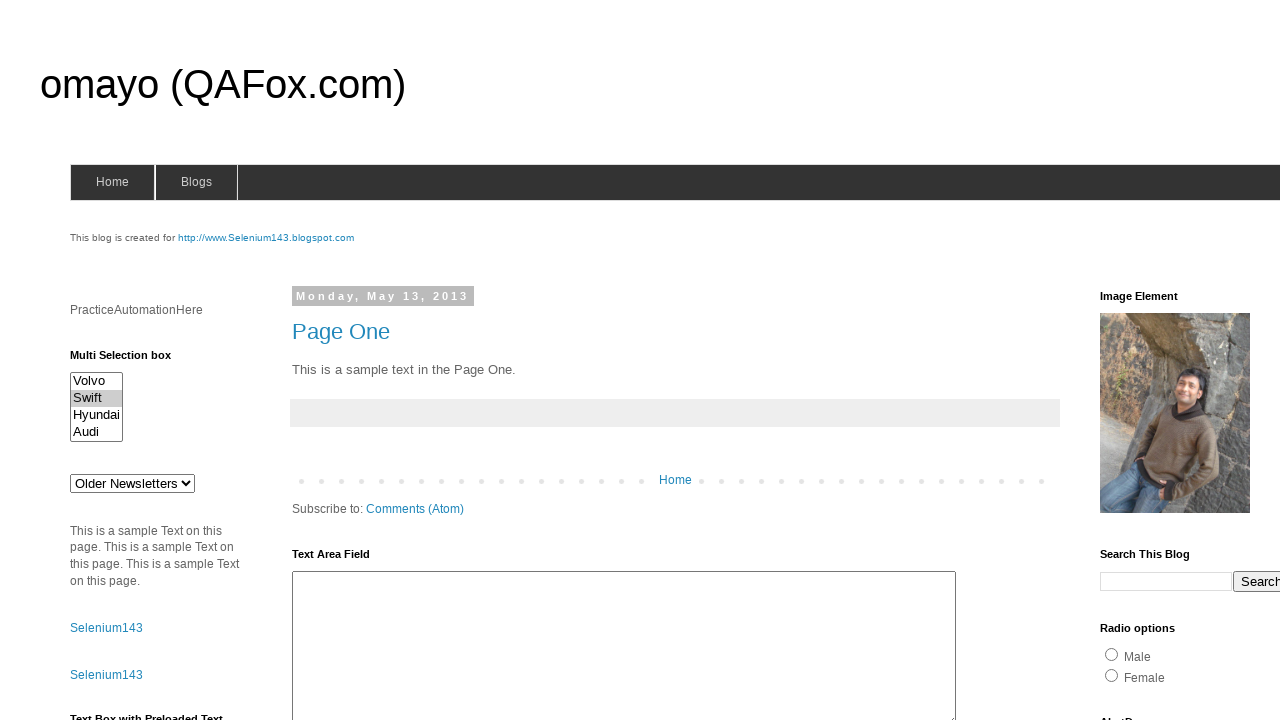

Selected Hyundai from the dropdown on #multiselect1
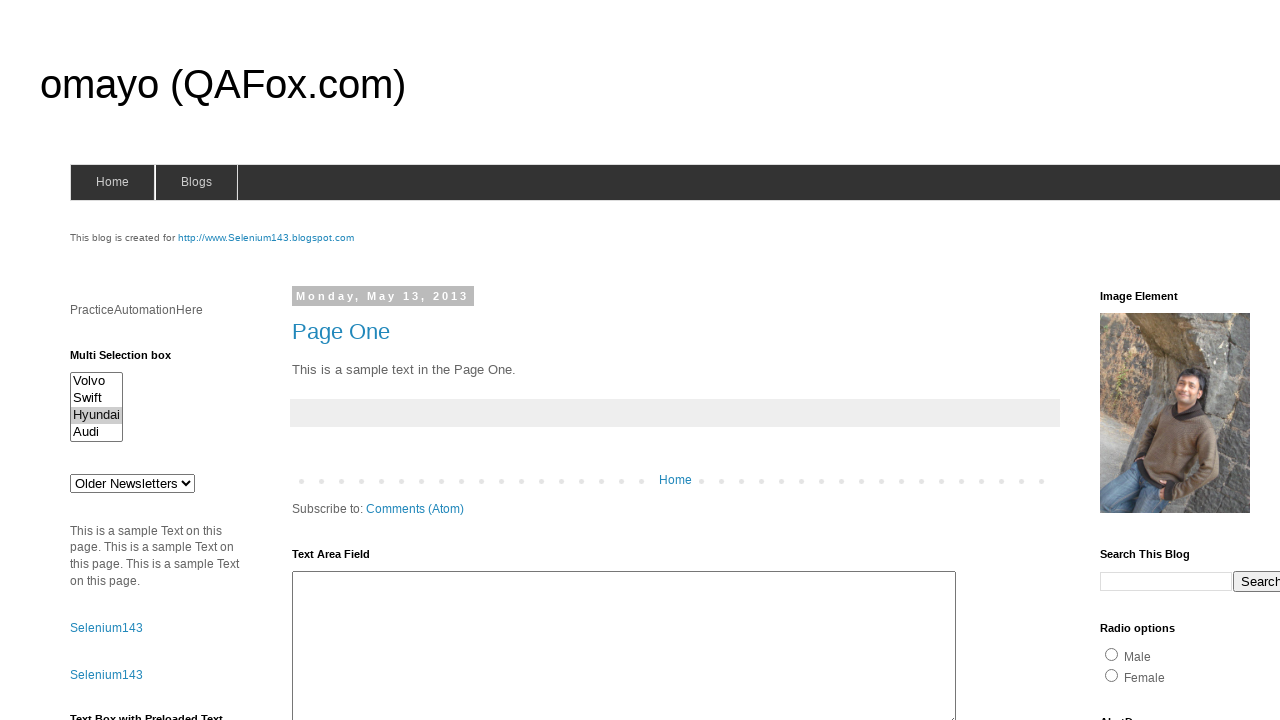

Selected Audi from the dropdown on #multiselect1
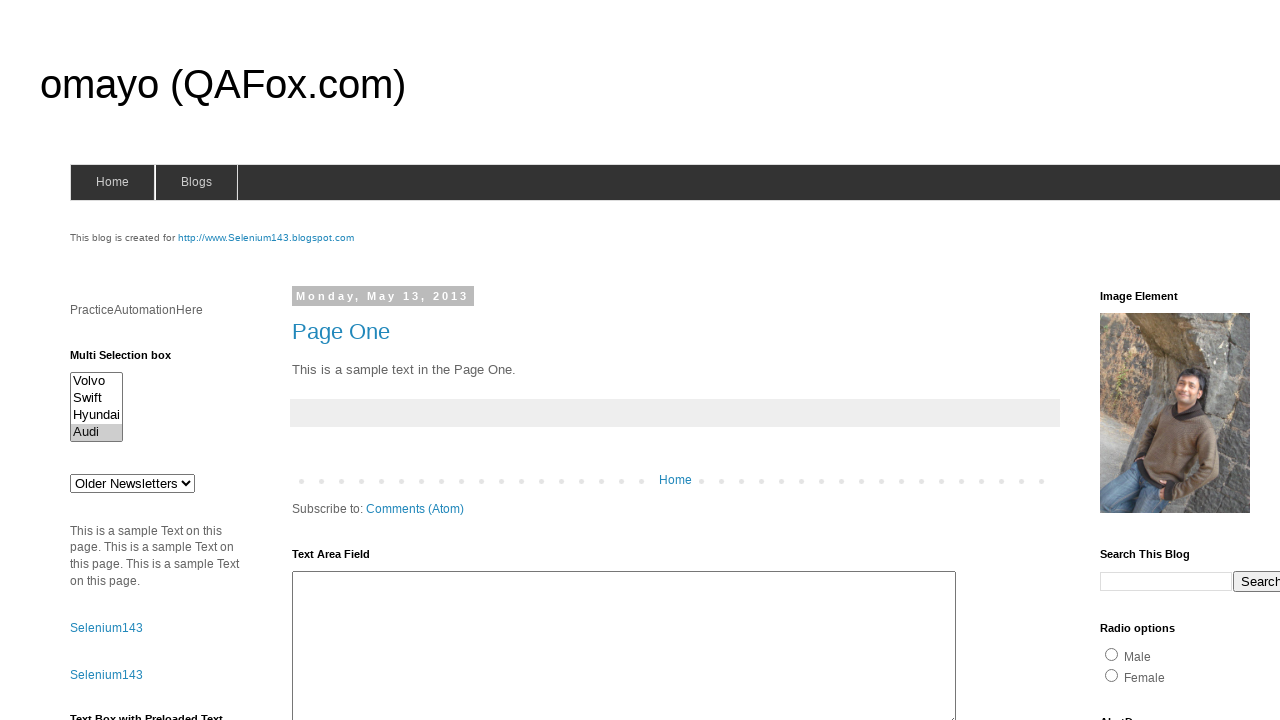

Deselected Volvo by reselecting Swift, Hyundai, and Audi on #multiselect1
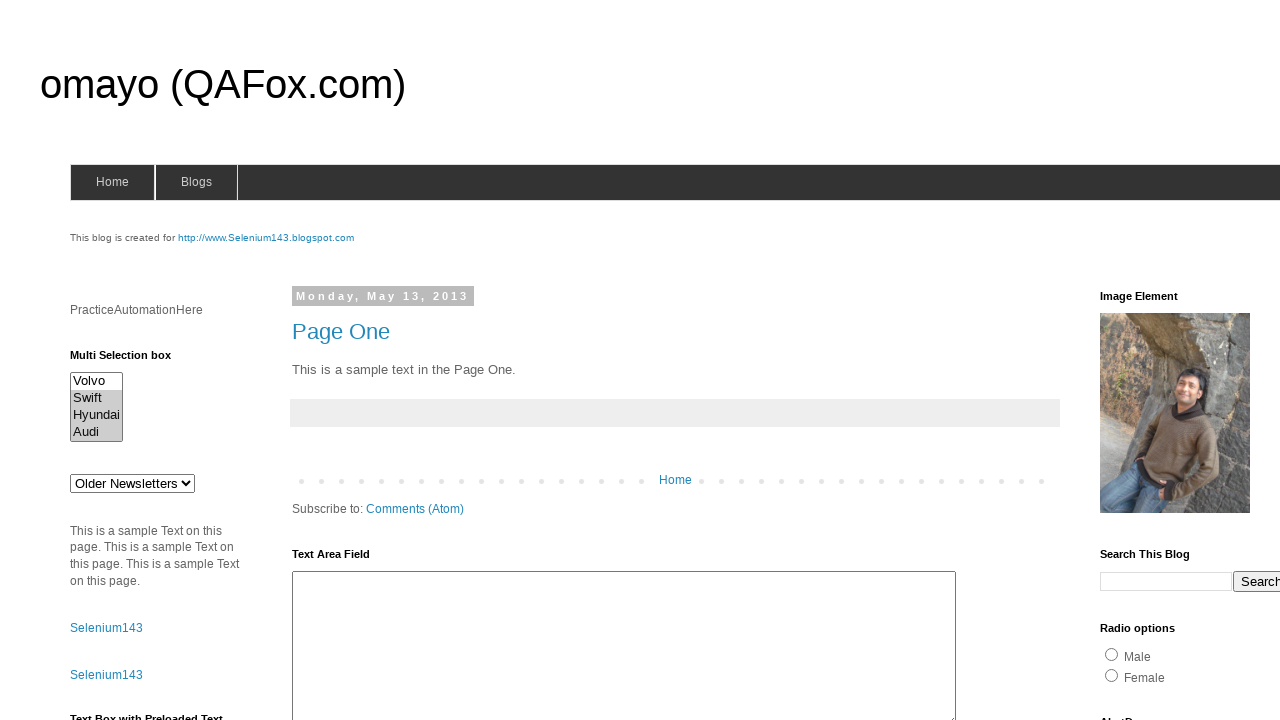

Waited 2 seconds to observe the final result
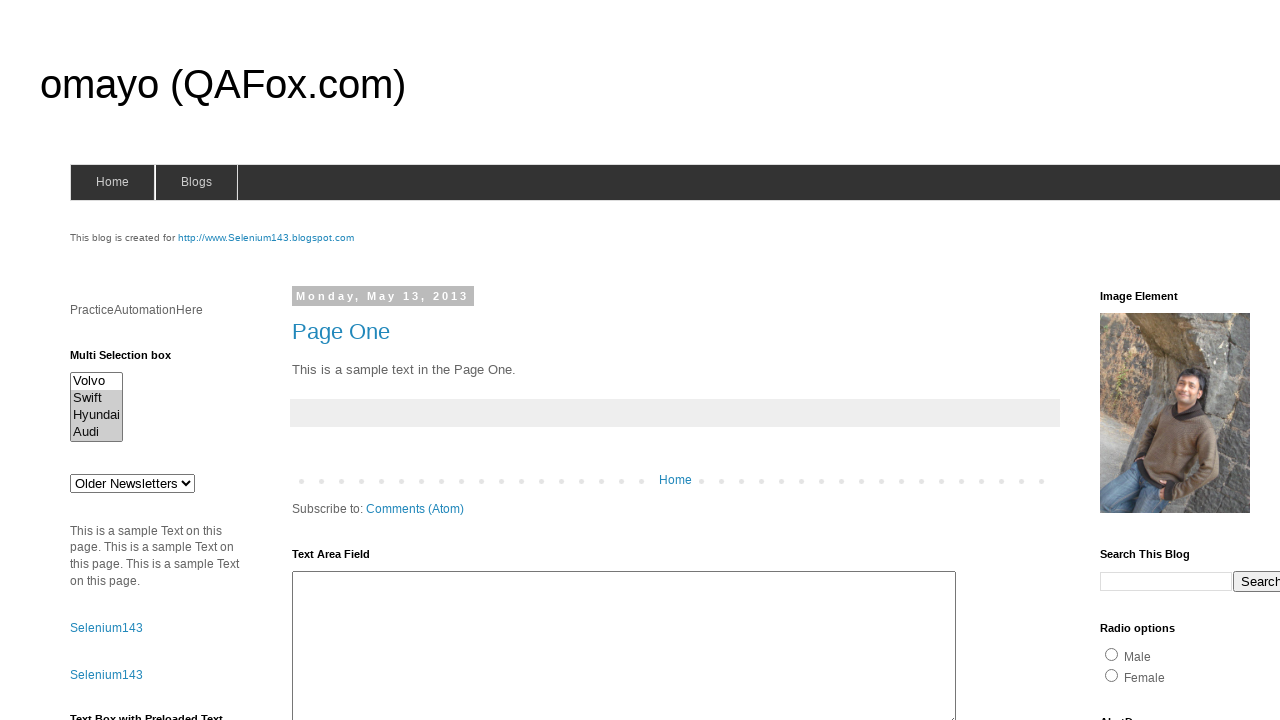

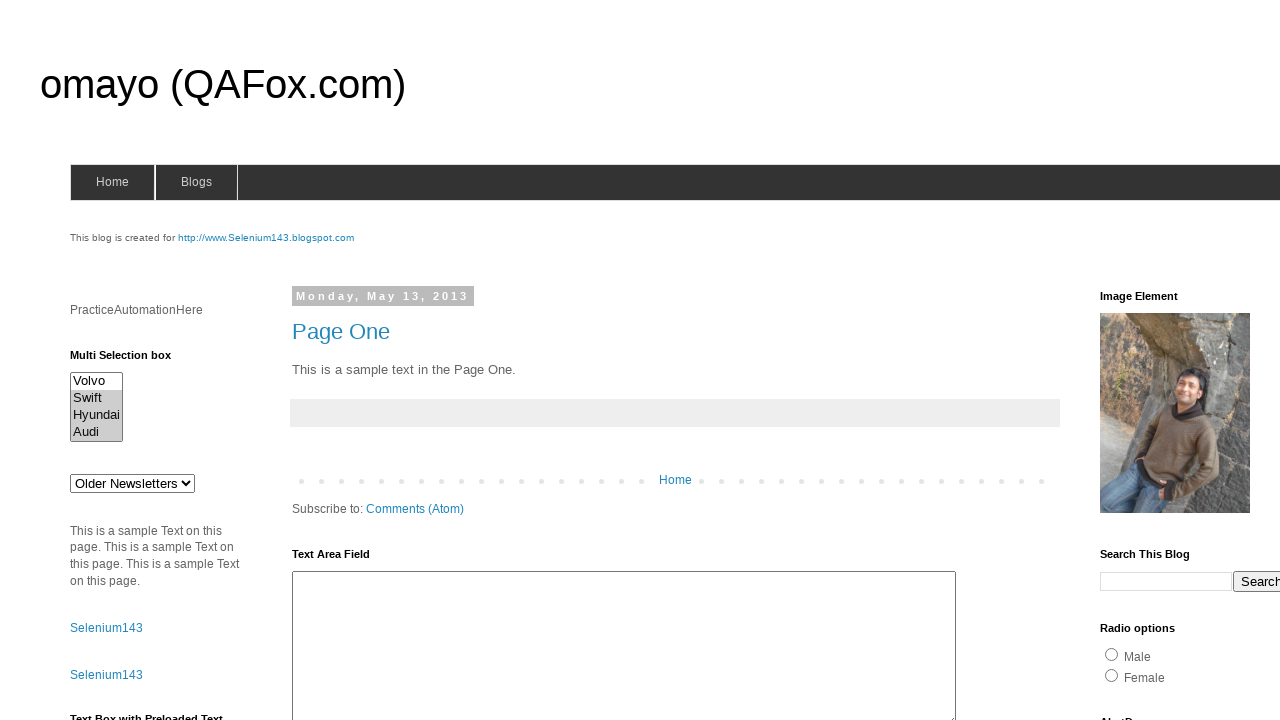